Tests responsive behavior of the login page by verifying that the login button is visible and properly sized at different viewport widths (desktop 1920px and mobile 375px).

Starting URL: https://www.saucedemo.com/

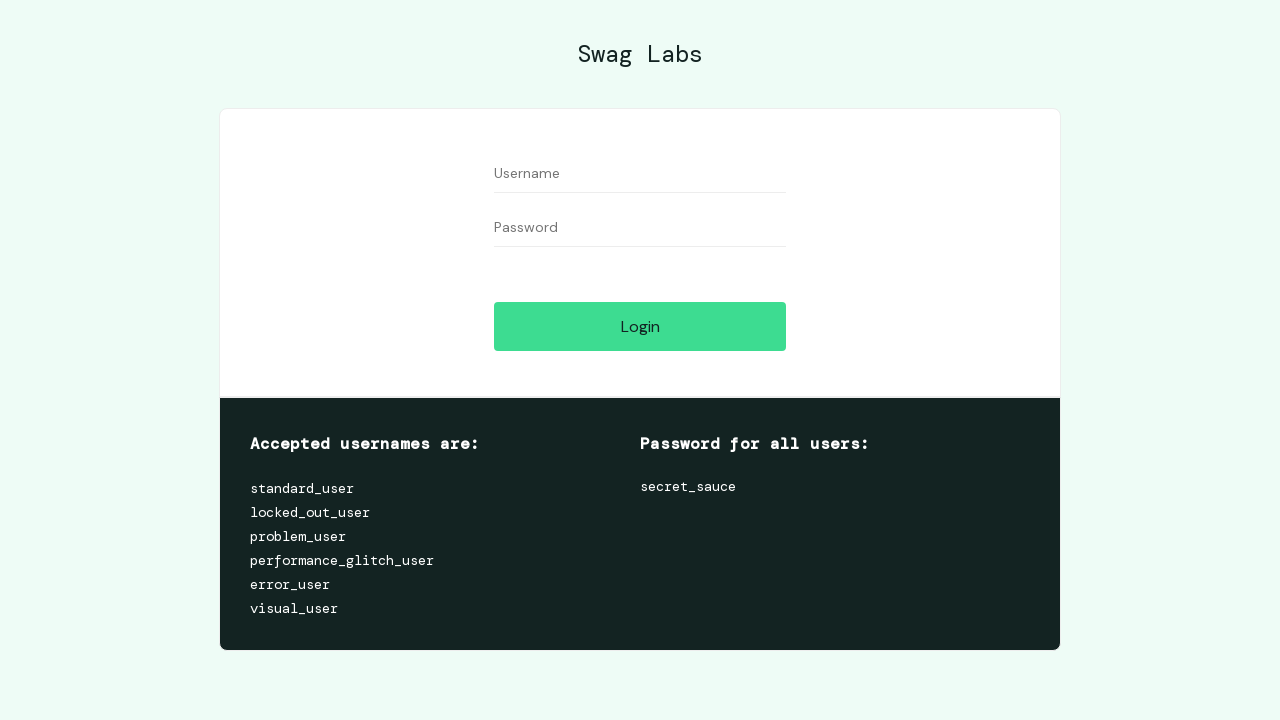

Set viewport to desktop size (1920x1080)
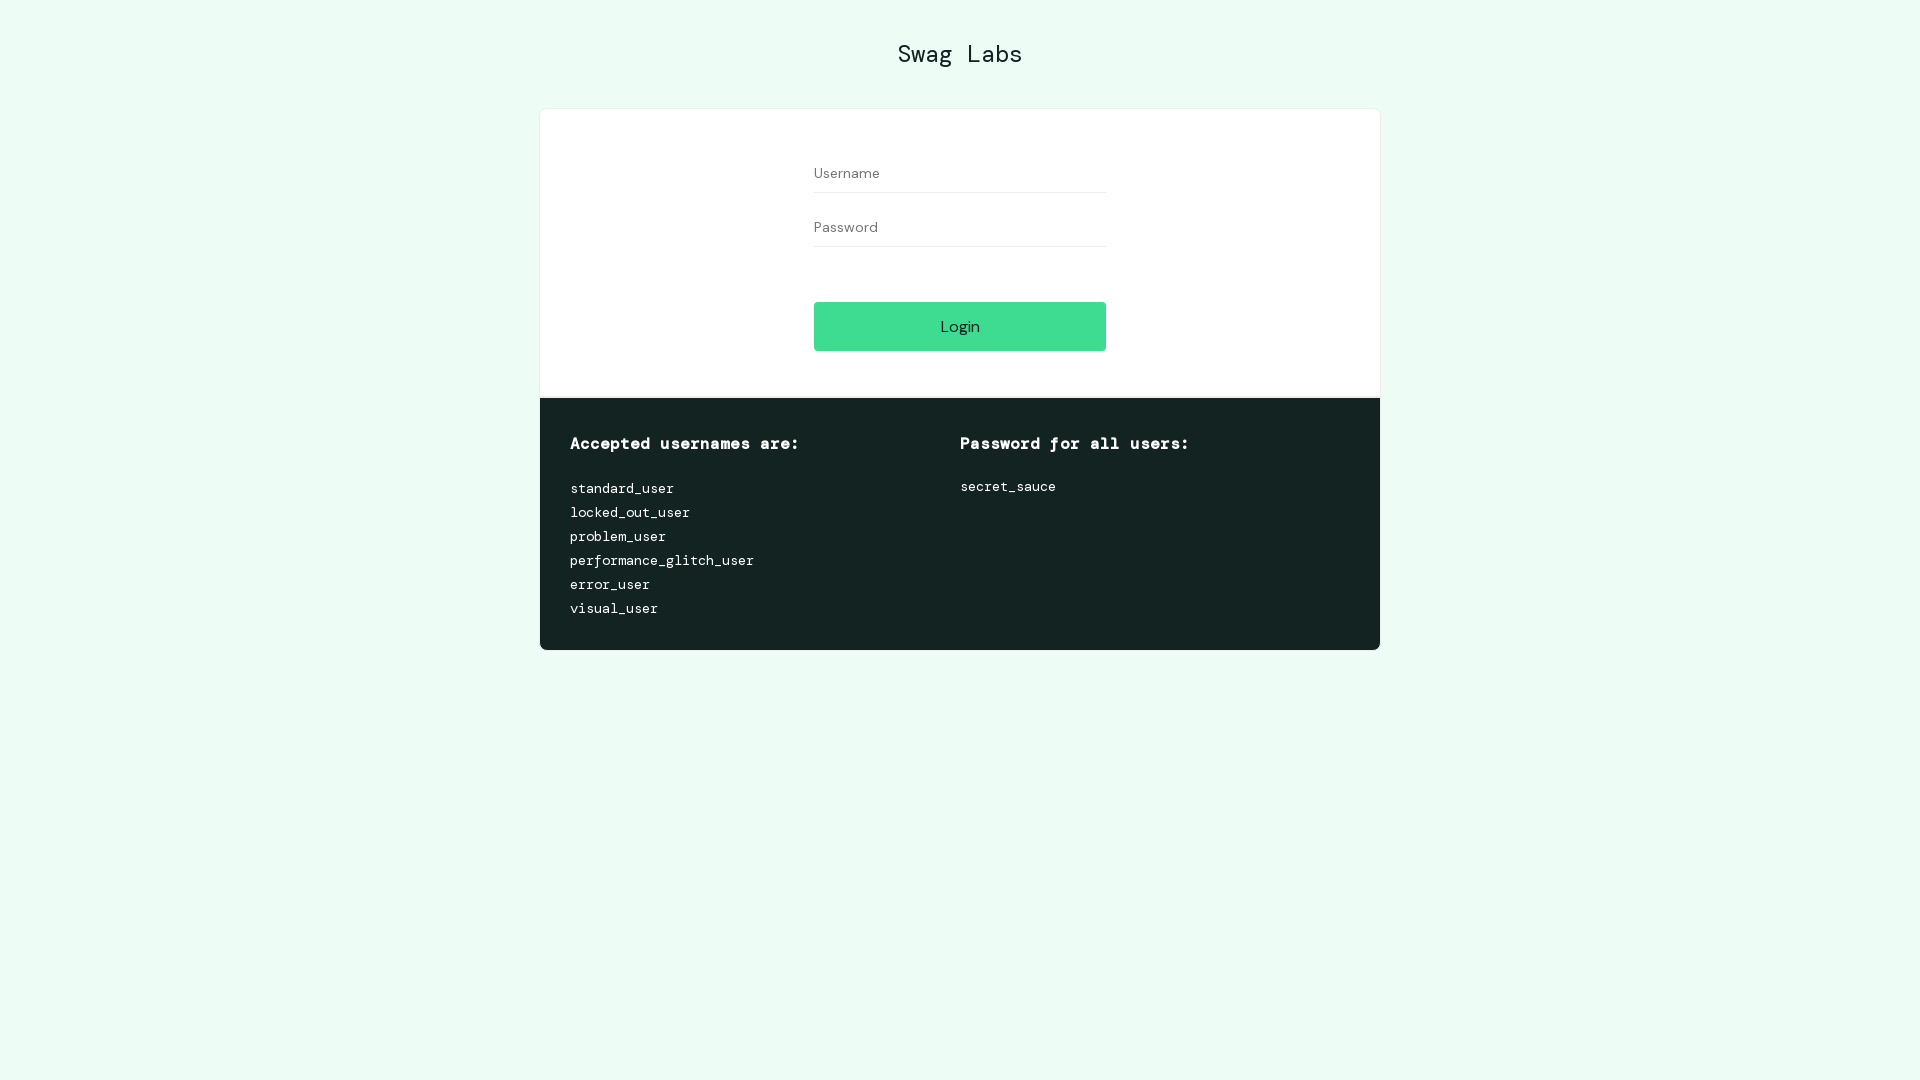

Navigated to Sauce Demo login page at desktop viewport
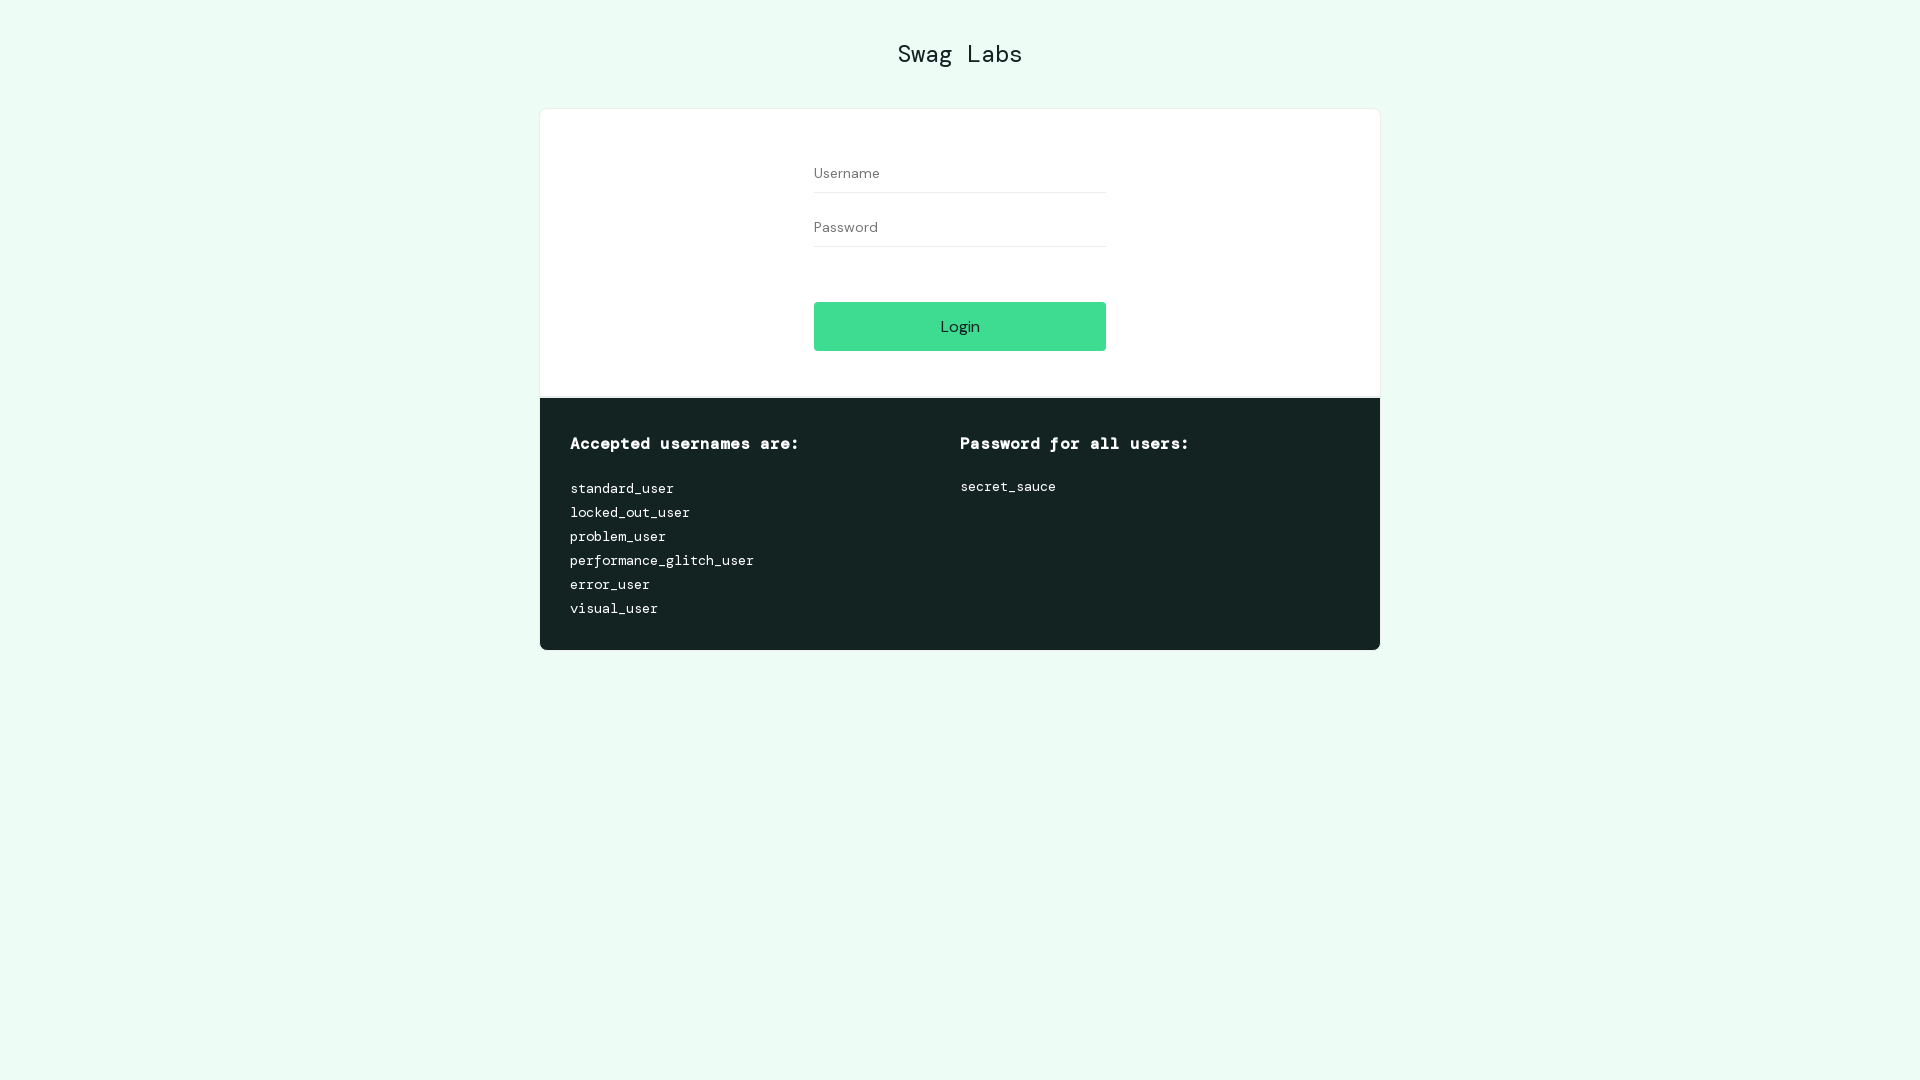

Login button is visible on desktop viewport
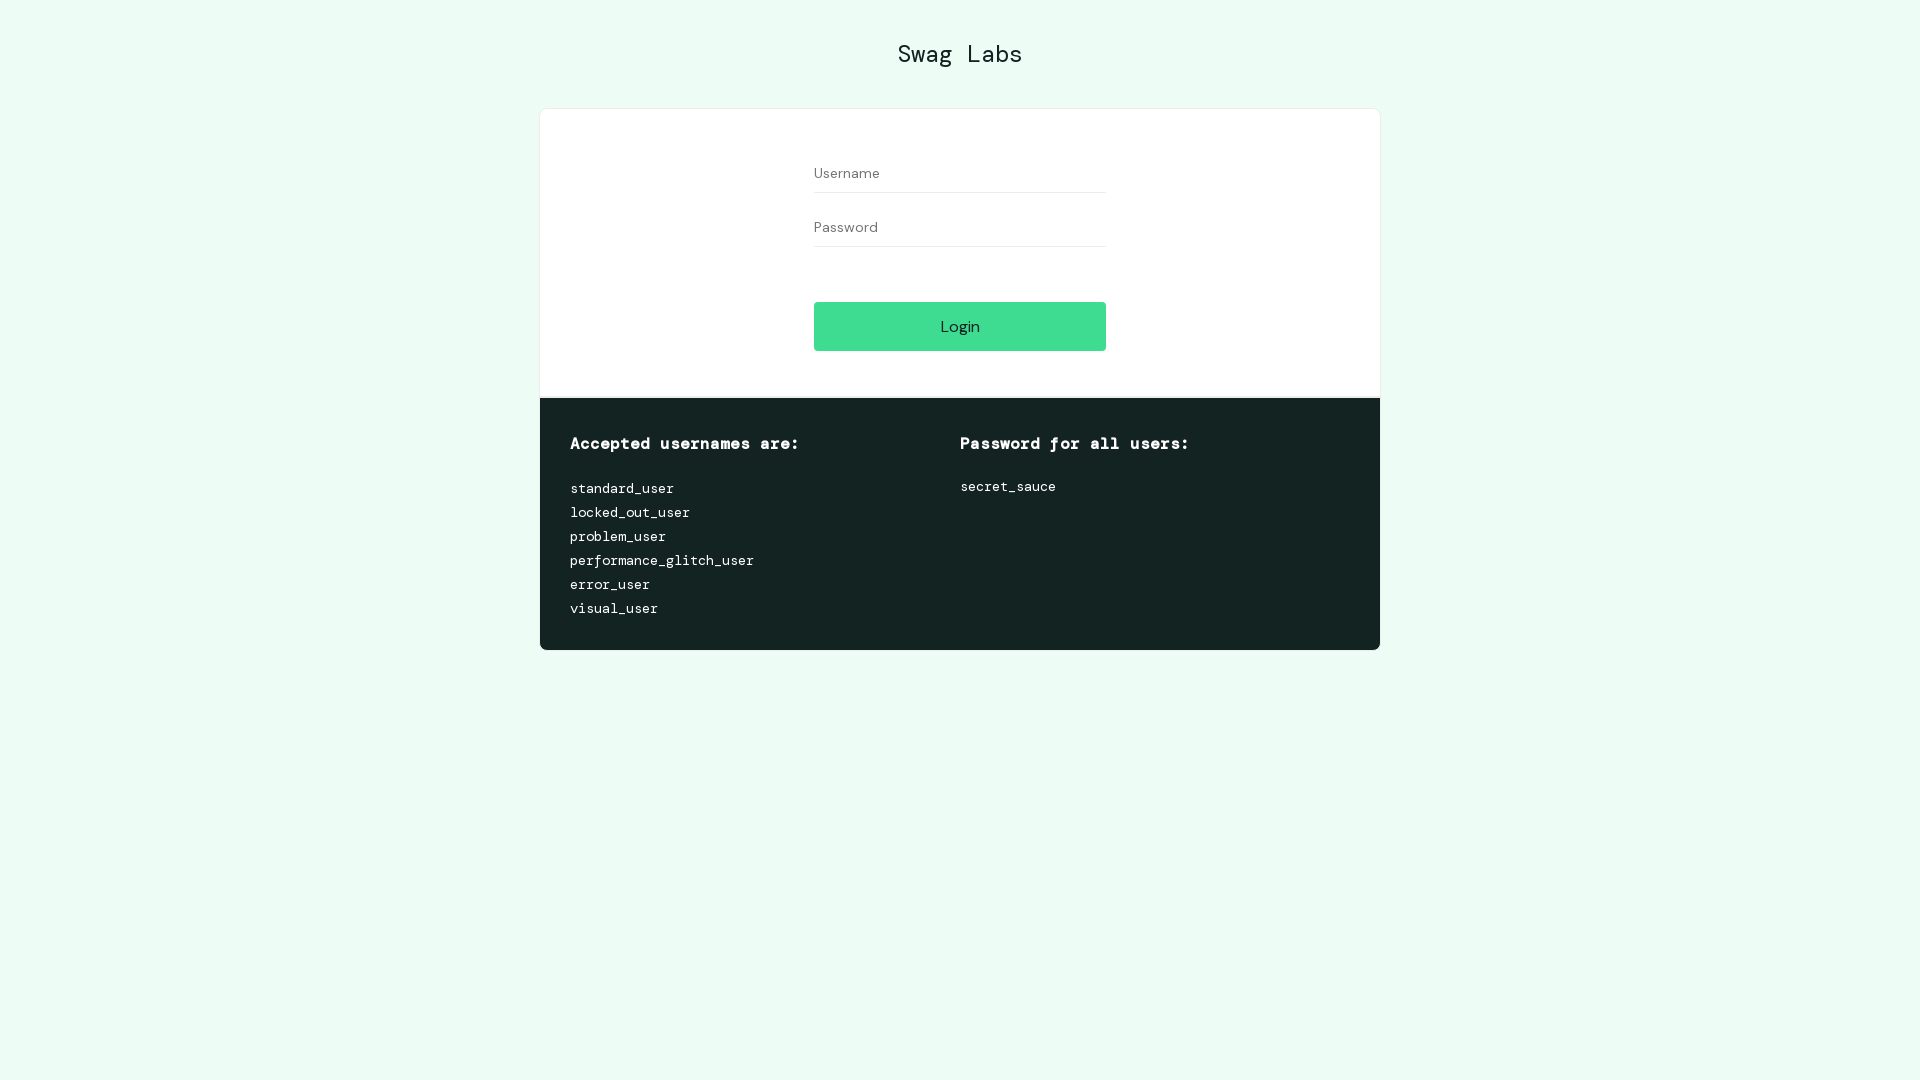

Retrieved desktop login button width: 292px
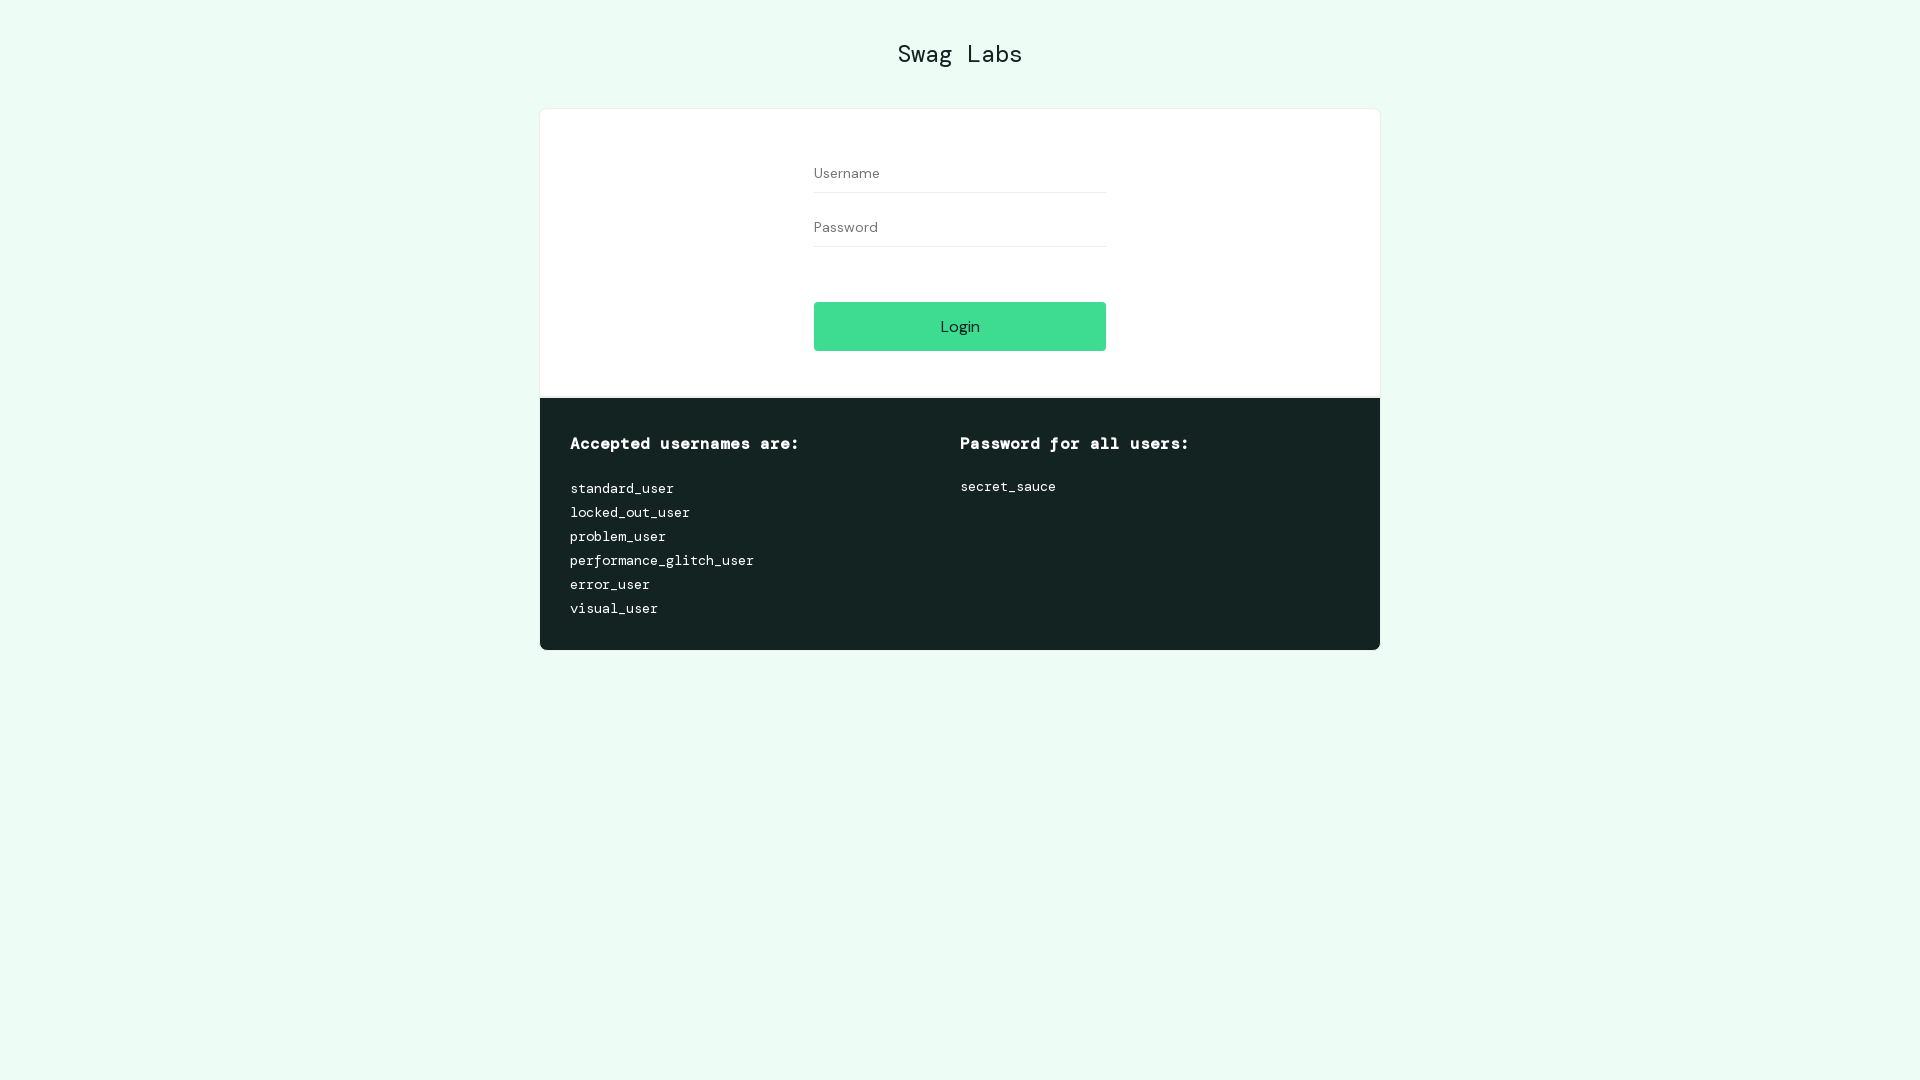

Set viewport to mobile size (375x667)
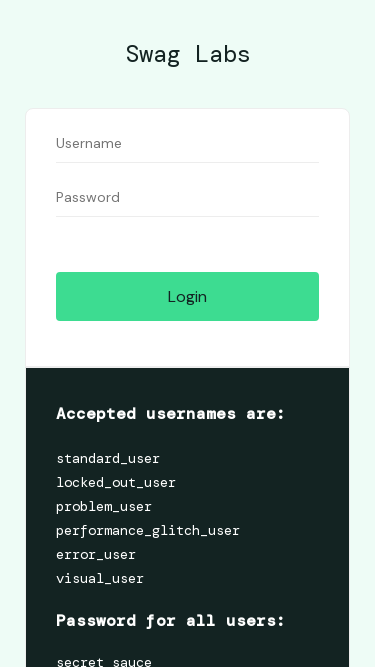

Navigated to Sauce Demo login page at mobile viewport
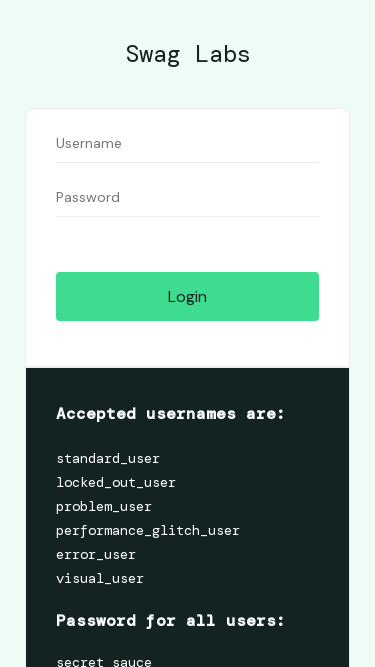

Login button is visible on mobile viewport
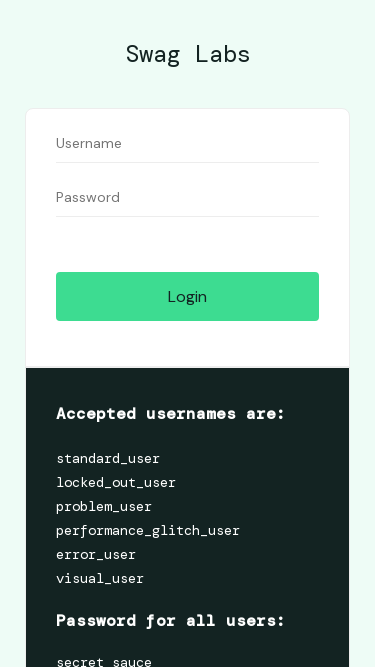

Retrieved mobile login button width: 262.5px
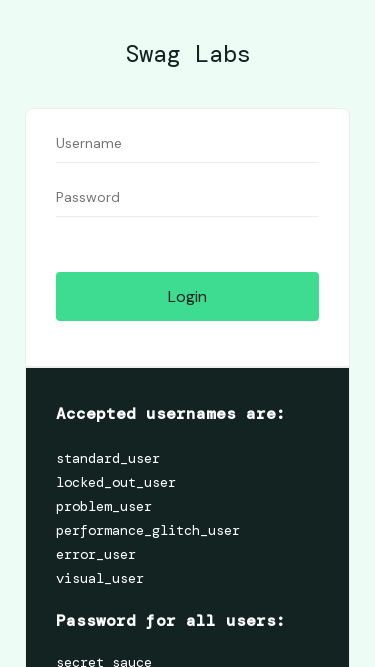

Verified responsive behavior: mobile button width (262.5px) is less than or equal to desktop width (292px)
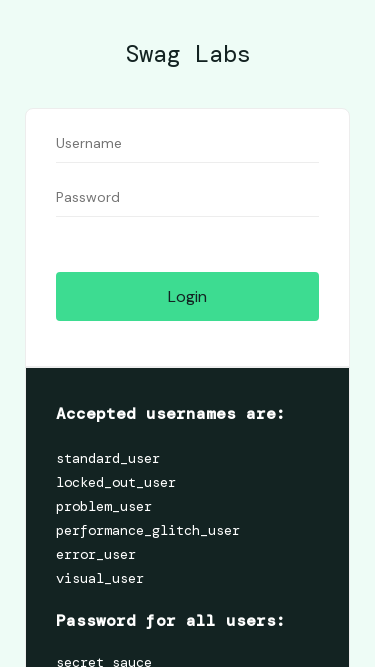

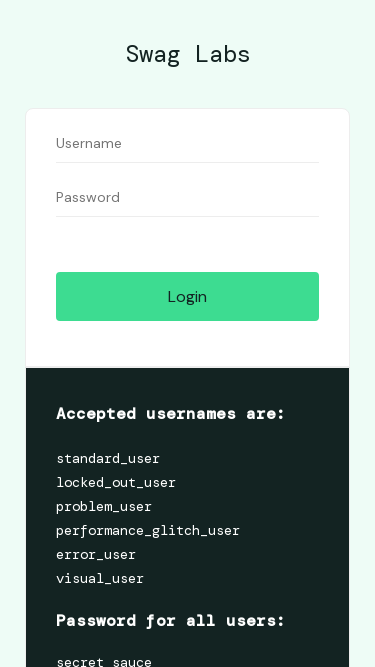